Tests the sorting functionality of a vegetable/fruit table by clicking the column header and verifying that the displayed items are sorted alphabetically

Starting URL: https://rahulshettyacademy.com/seleniumPractise/#/offers

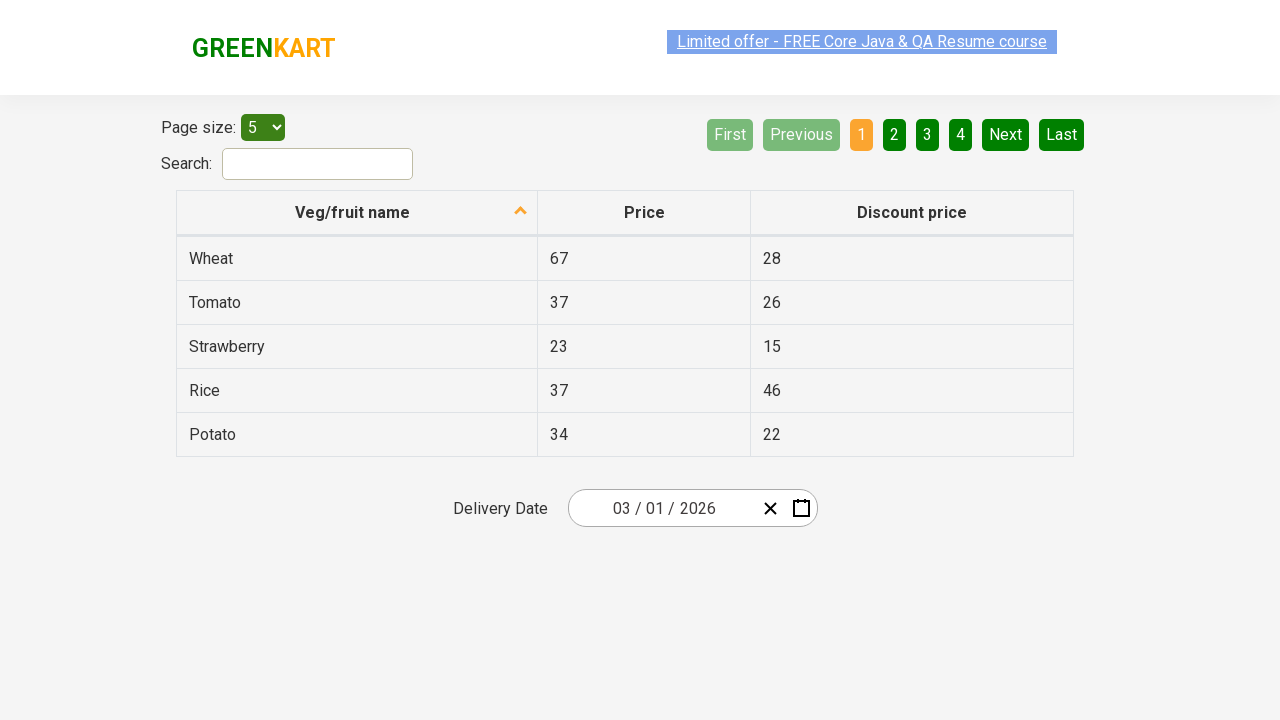

Clicked on Veg/fruit name column header to sort at (353, 212) on xpath=//span[text()='Veg/fruit name']
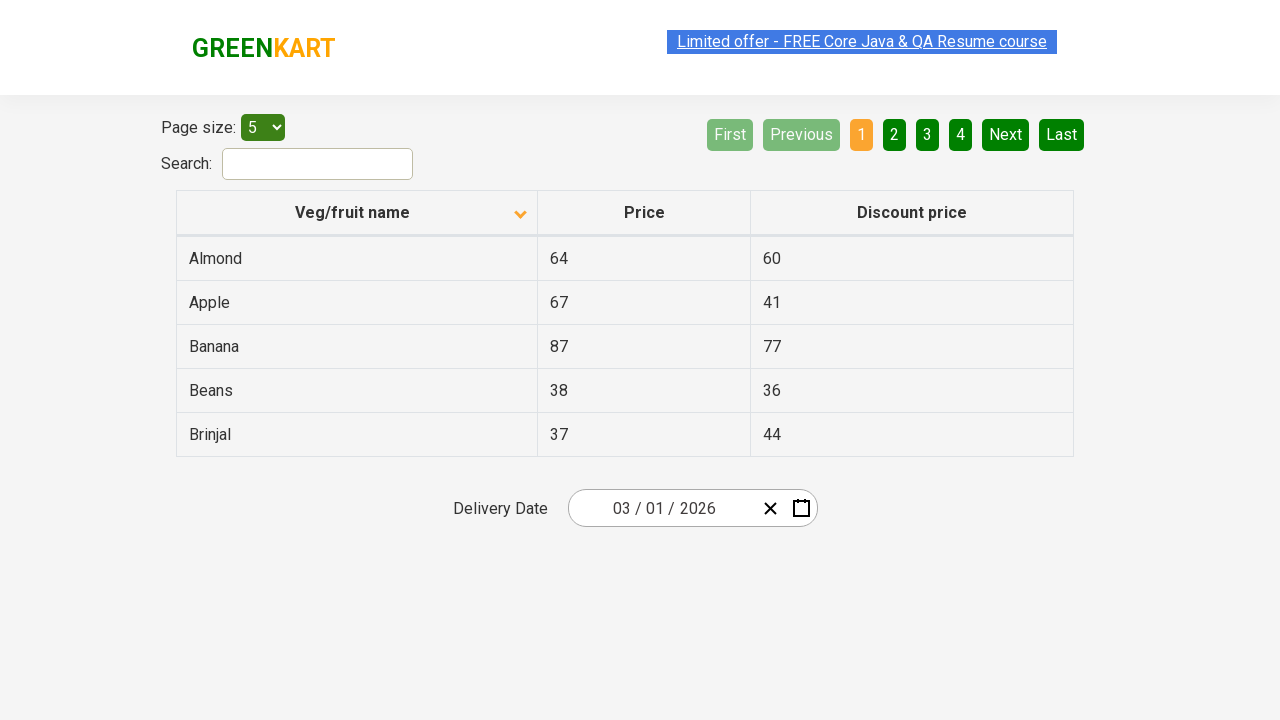

Table populated with vegetable/fruit items
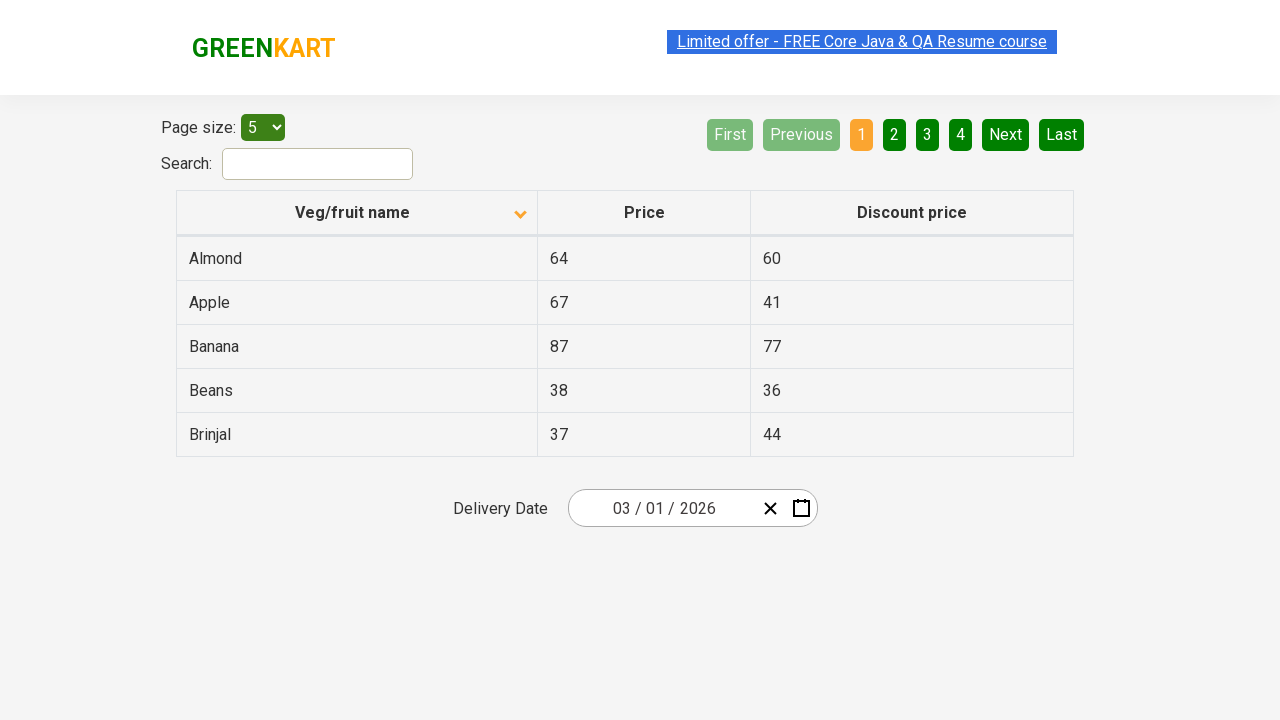

Retrieved all vegetable/fruit name elements from table
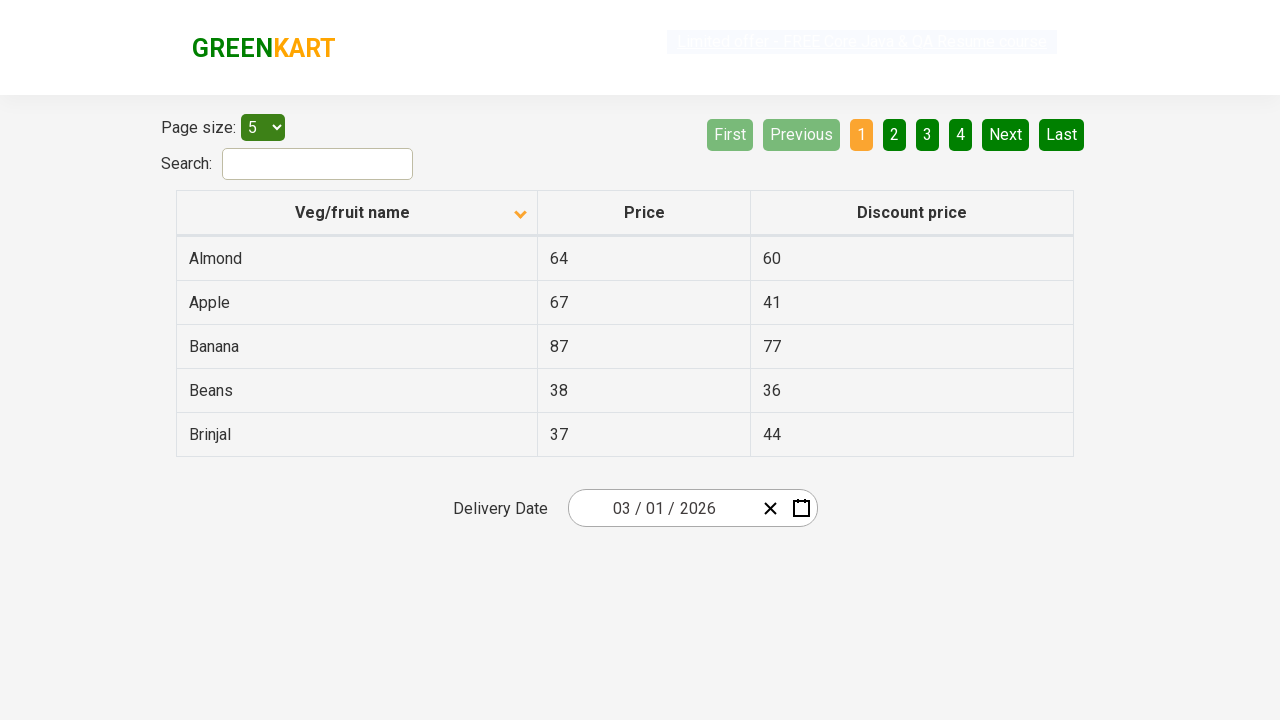

Extracted text content from all vegetable/fruit elements
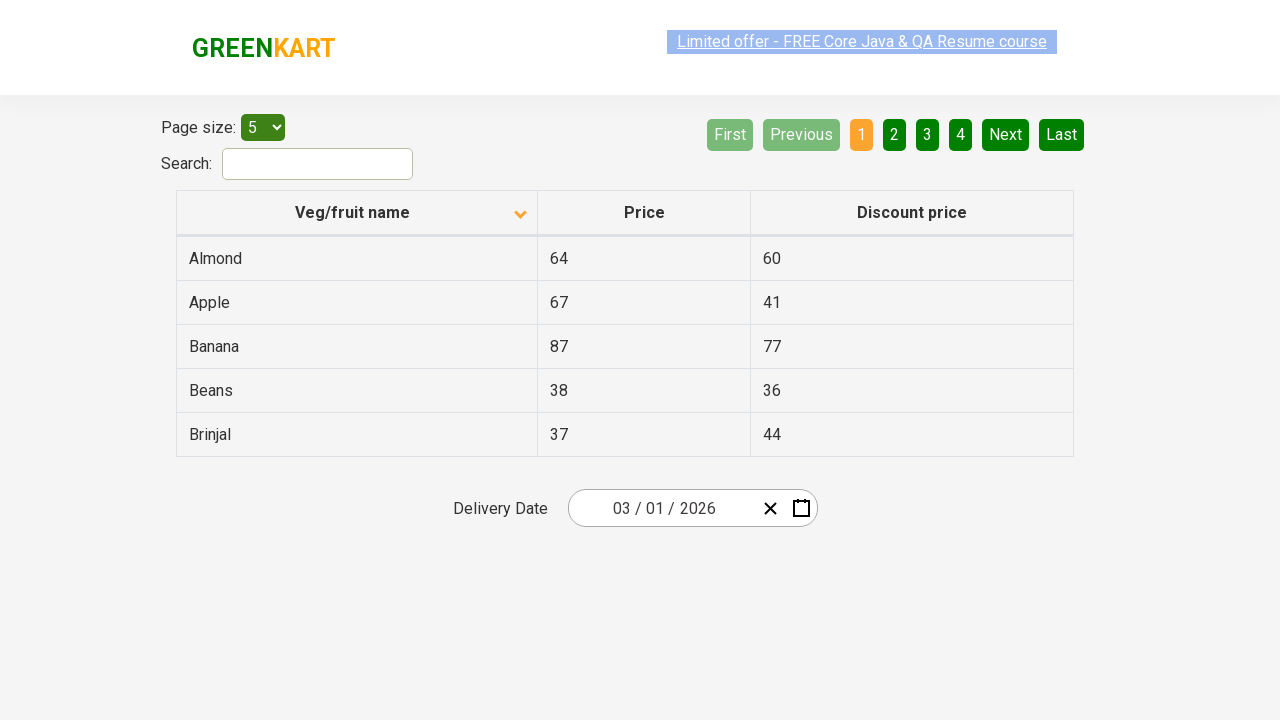

Created copy of browser-displayed vegetables for comparison
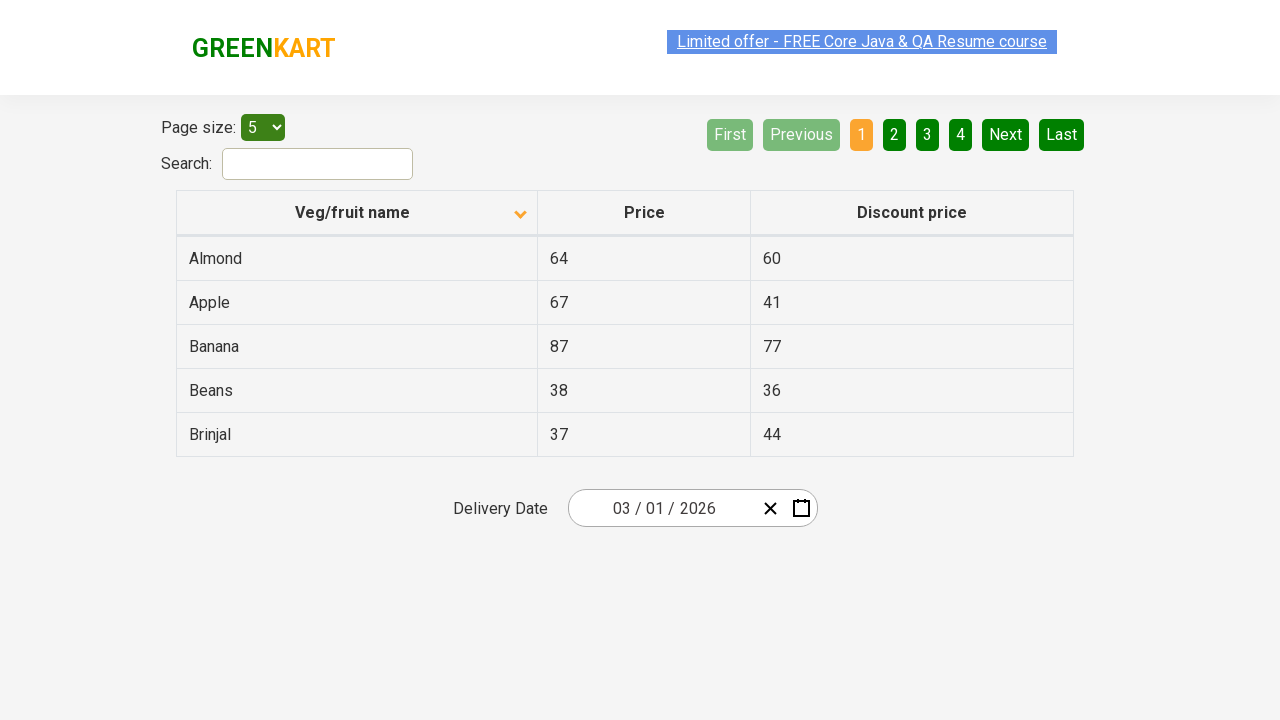

Sorted vegetables alphabetically for verification
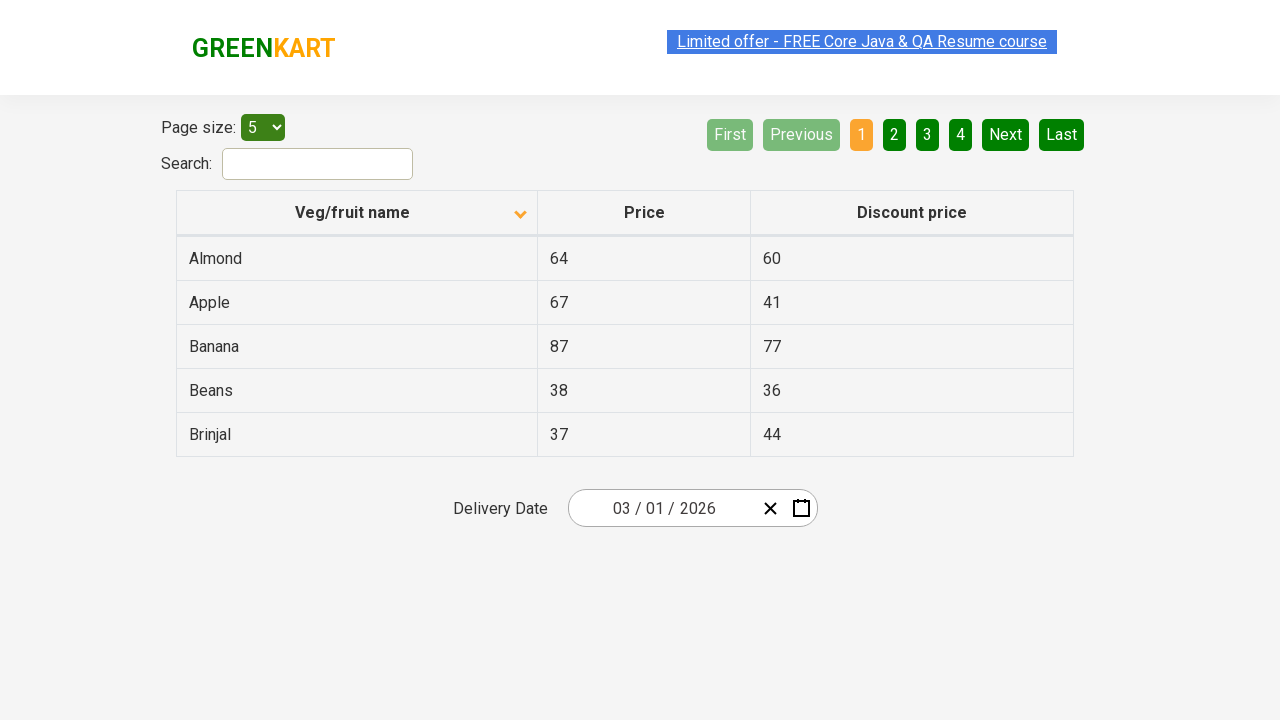

Verified that table items are sorted alphabetically - assertion passed
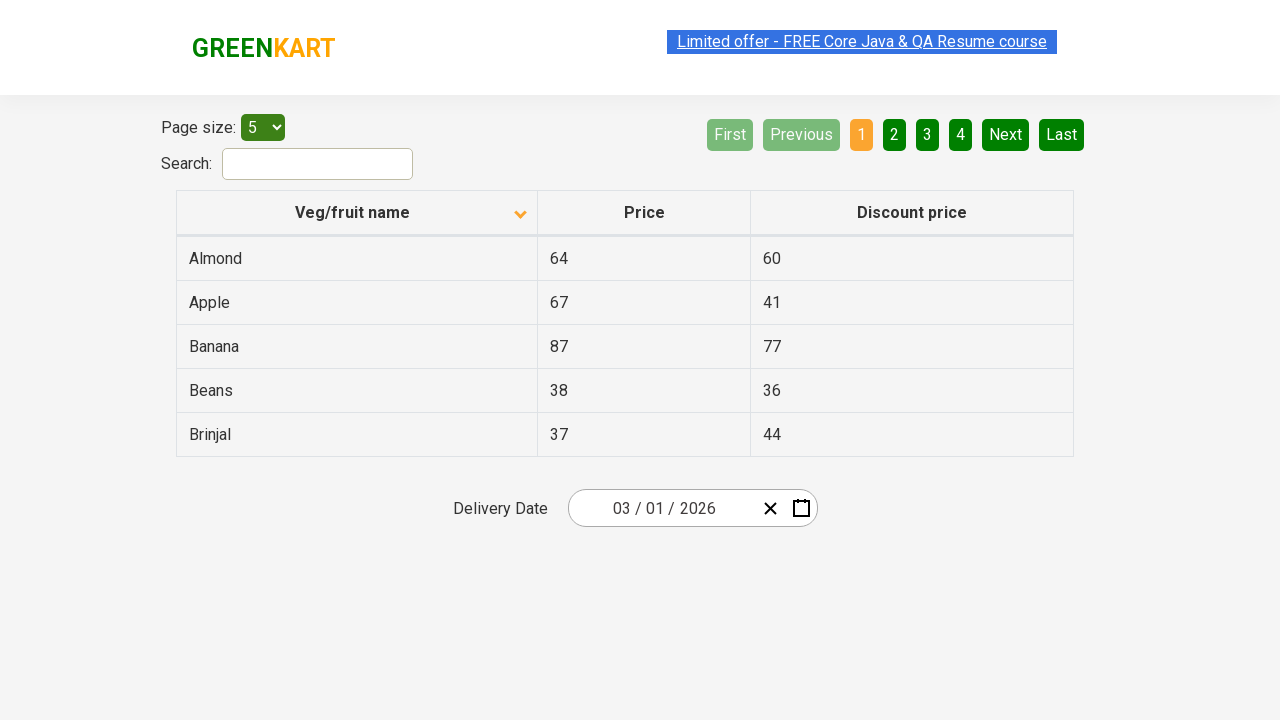

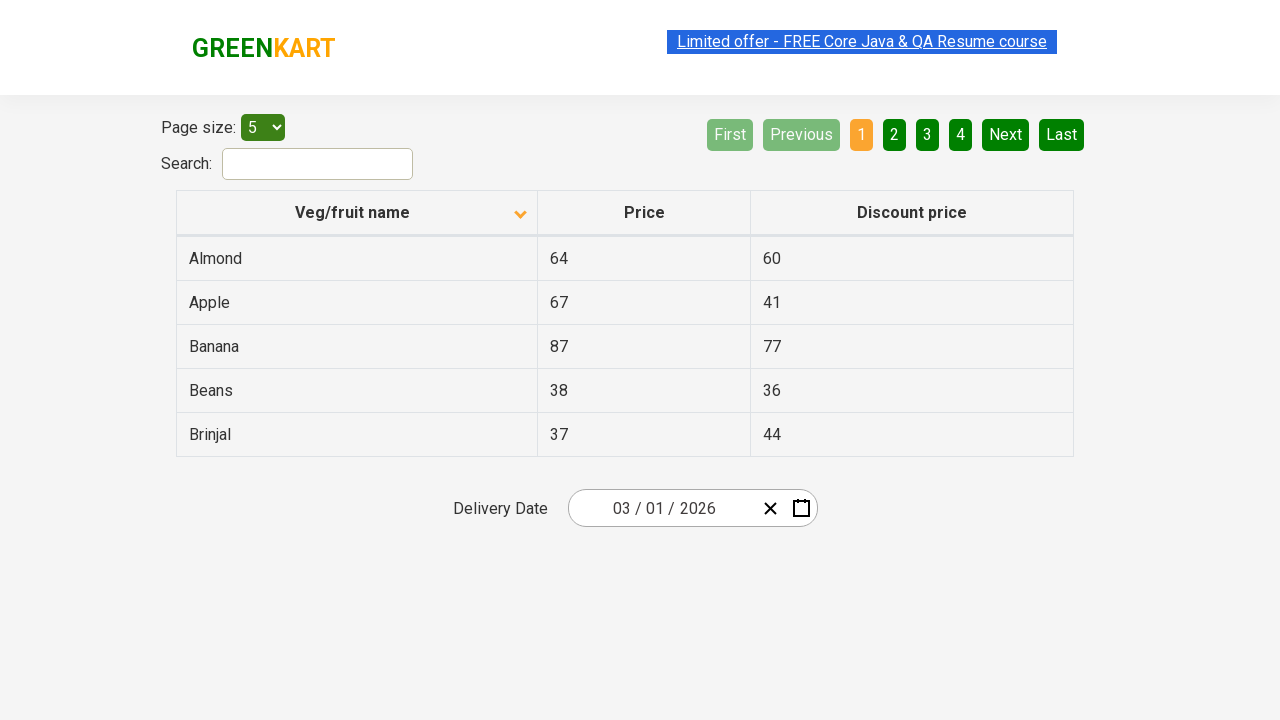